Tests a form submission by filling in first name, last name, and email fields, then submitting the form by pressing Enter.

Starting URL: http://secure-retreat-92358.herokuapp.com/

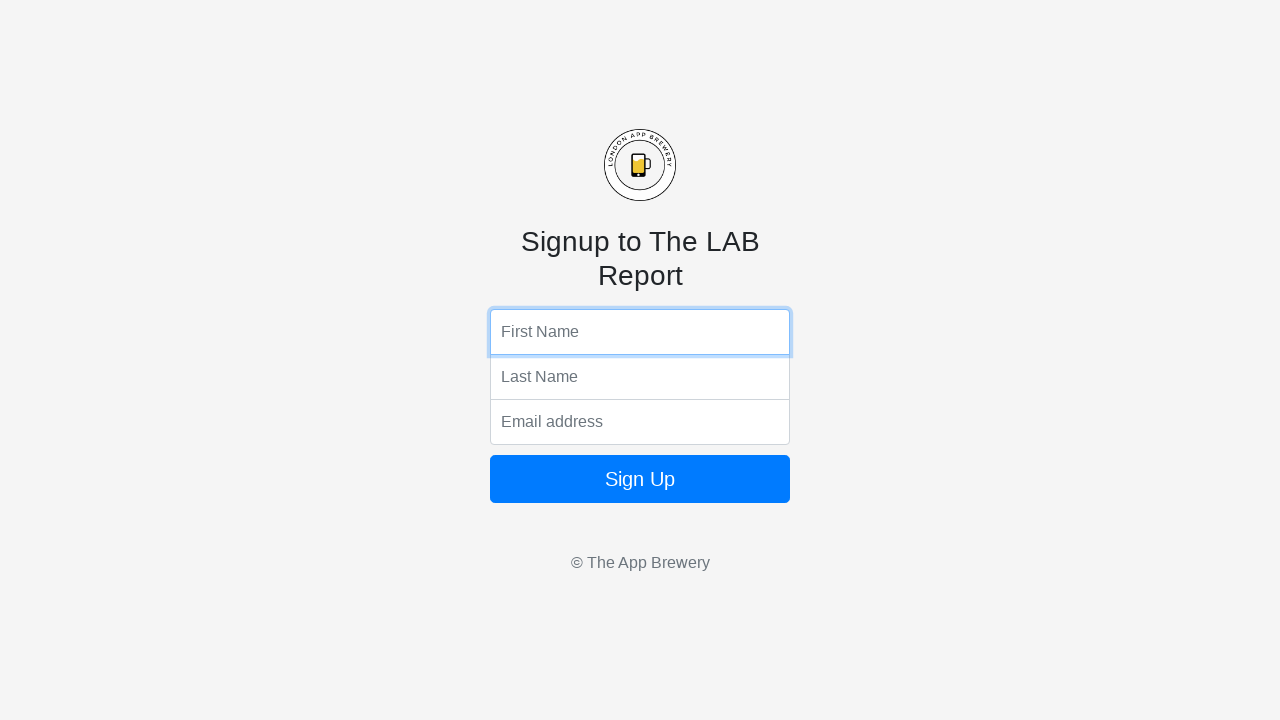

Filled first name field with 'Maria' on input[name='fName']
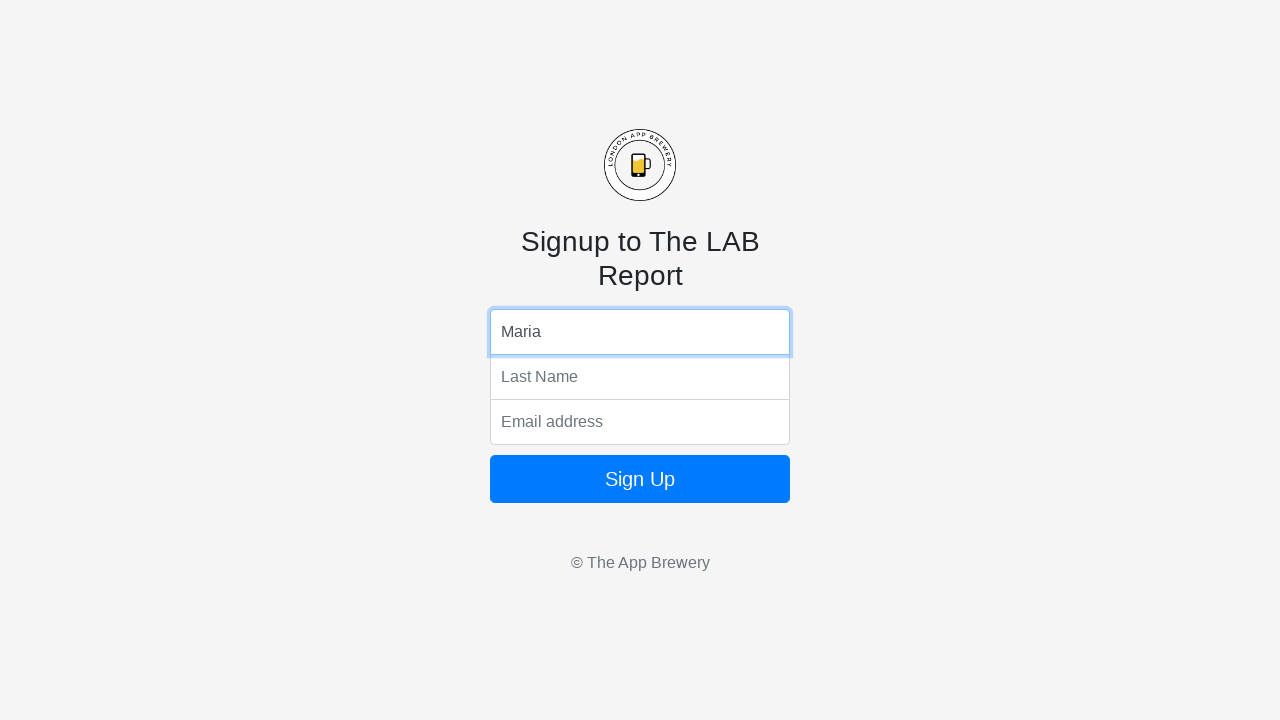

Filled last name field with 'Bogota' on input[name='lName']
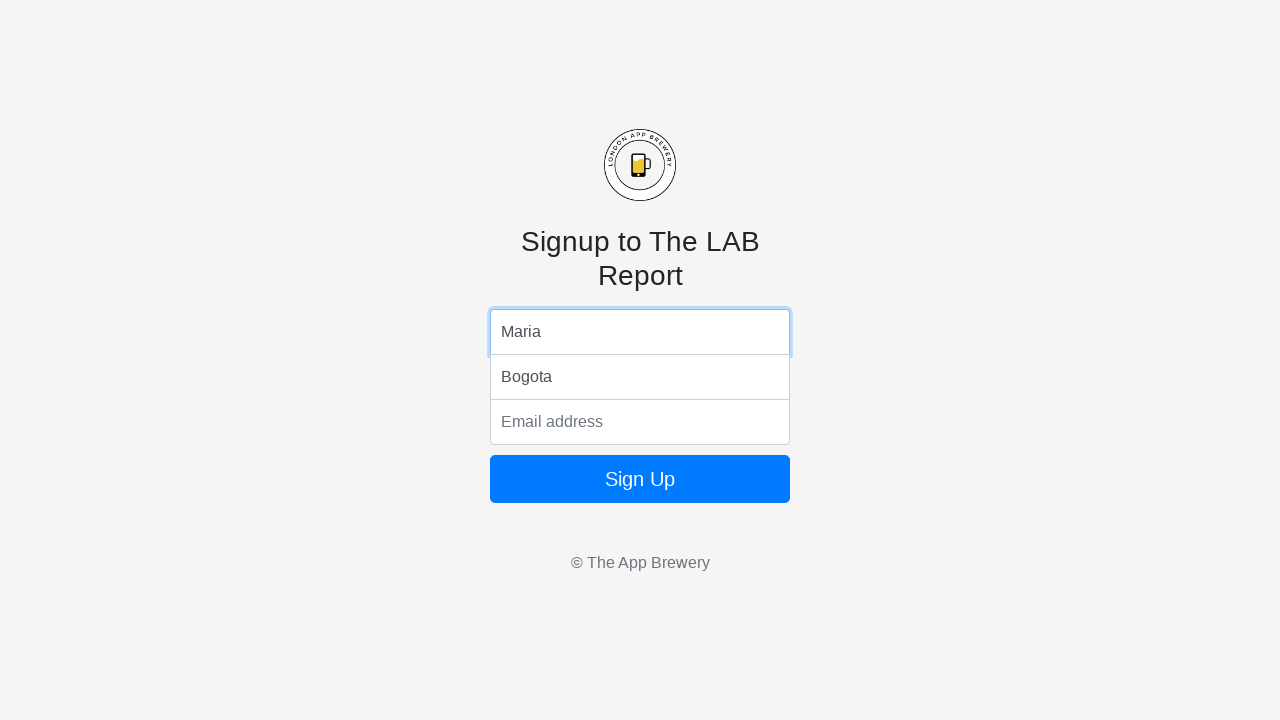

Filled email field with 'mbogota@wp.pl' on input[name='email']
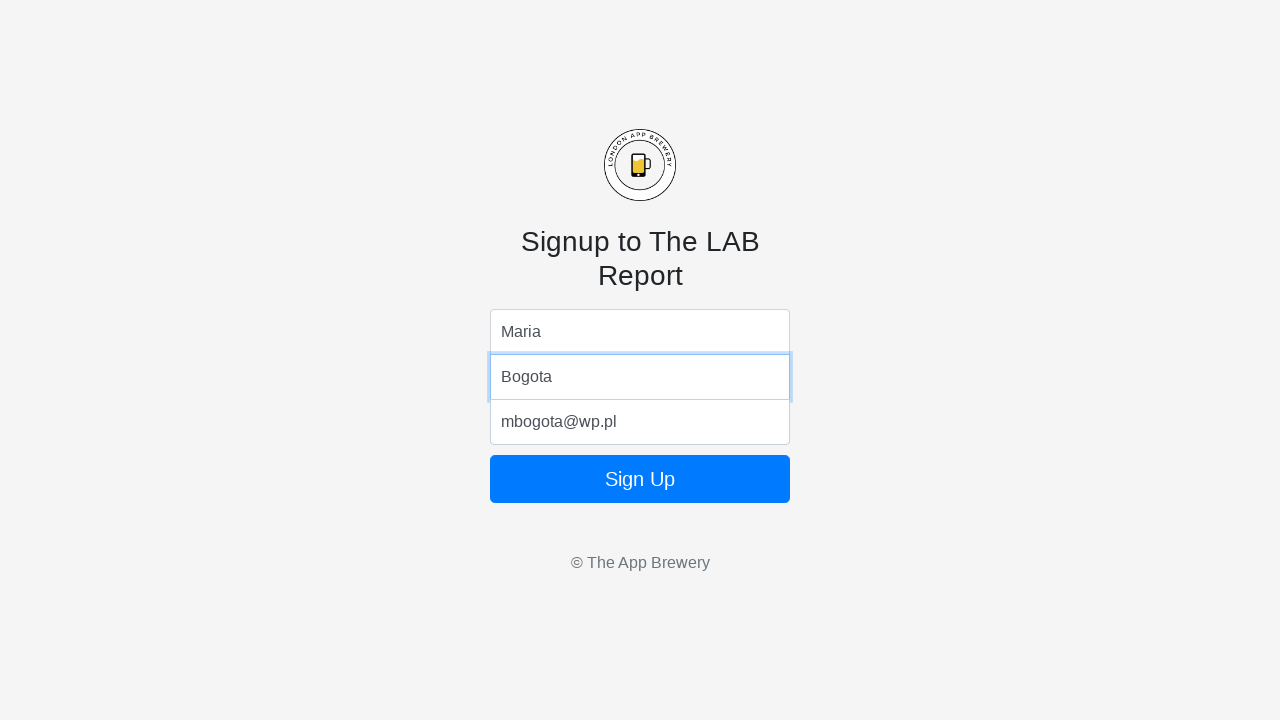

Submitted form by pressing Enter on email field on input[name='email']
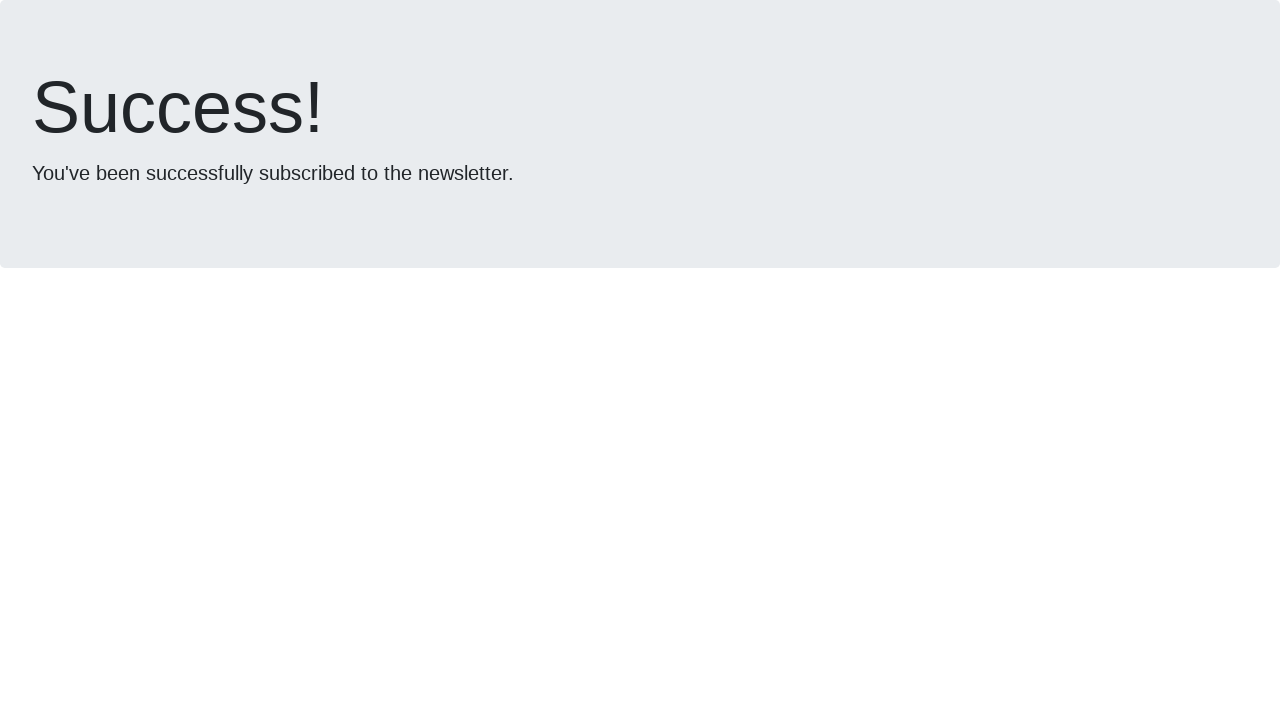

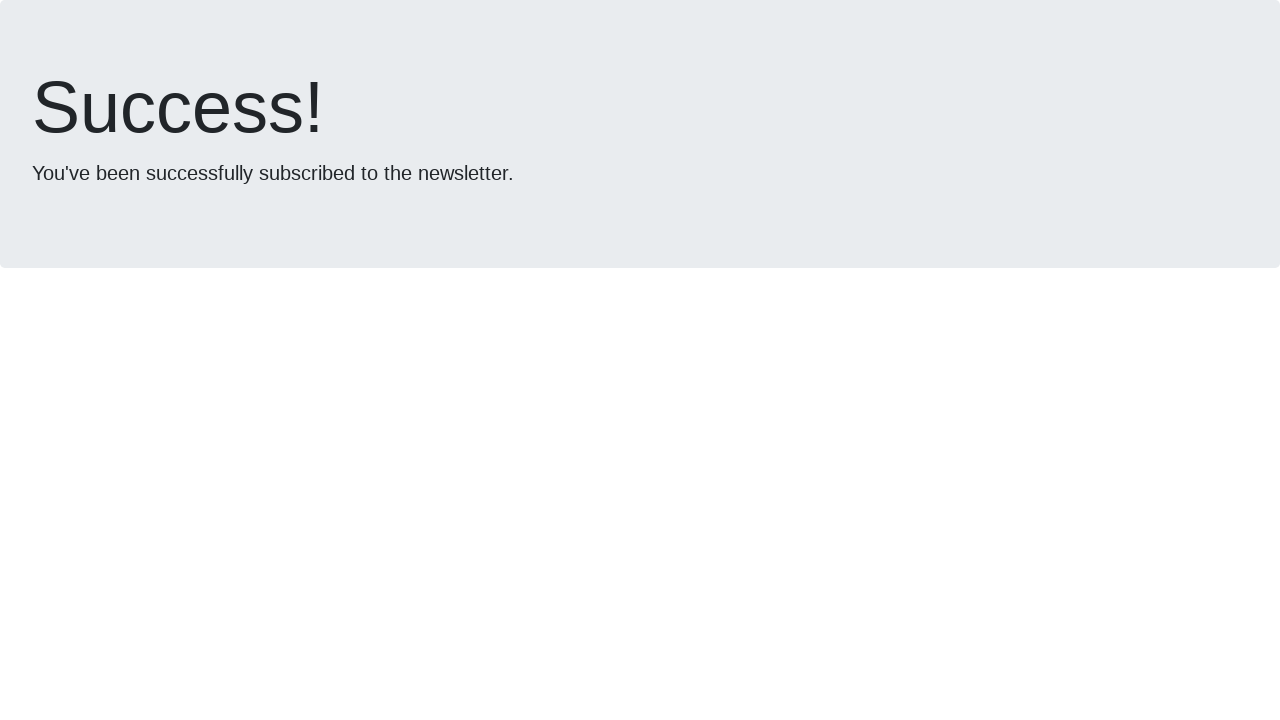